Tests button click functionality by clicking on a button identified by its ID using XPath locator

Starting URL: https://automationtesting.co.uk/buttons.html

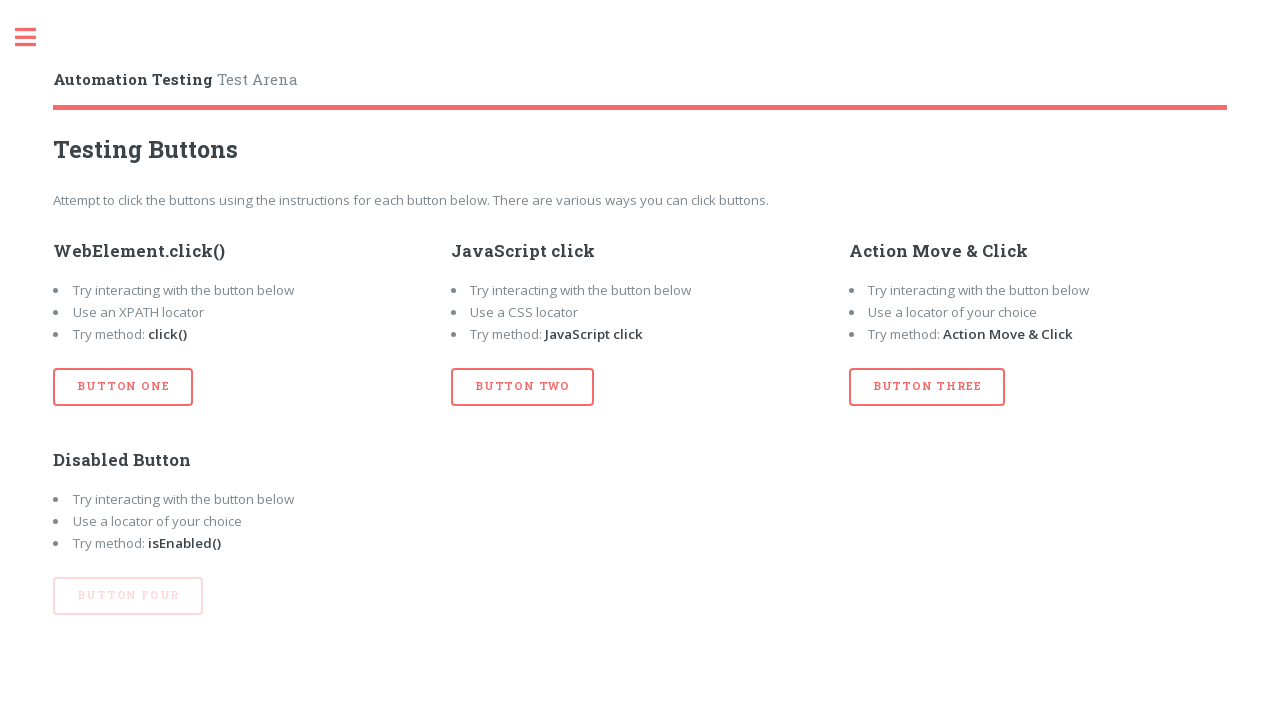

Clicked button with ID 'btn_one' using XPath locator at (123, 387) on #btn_one
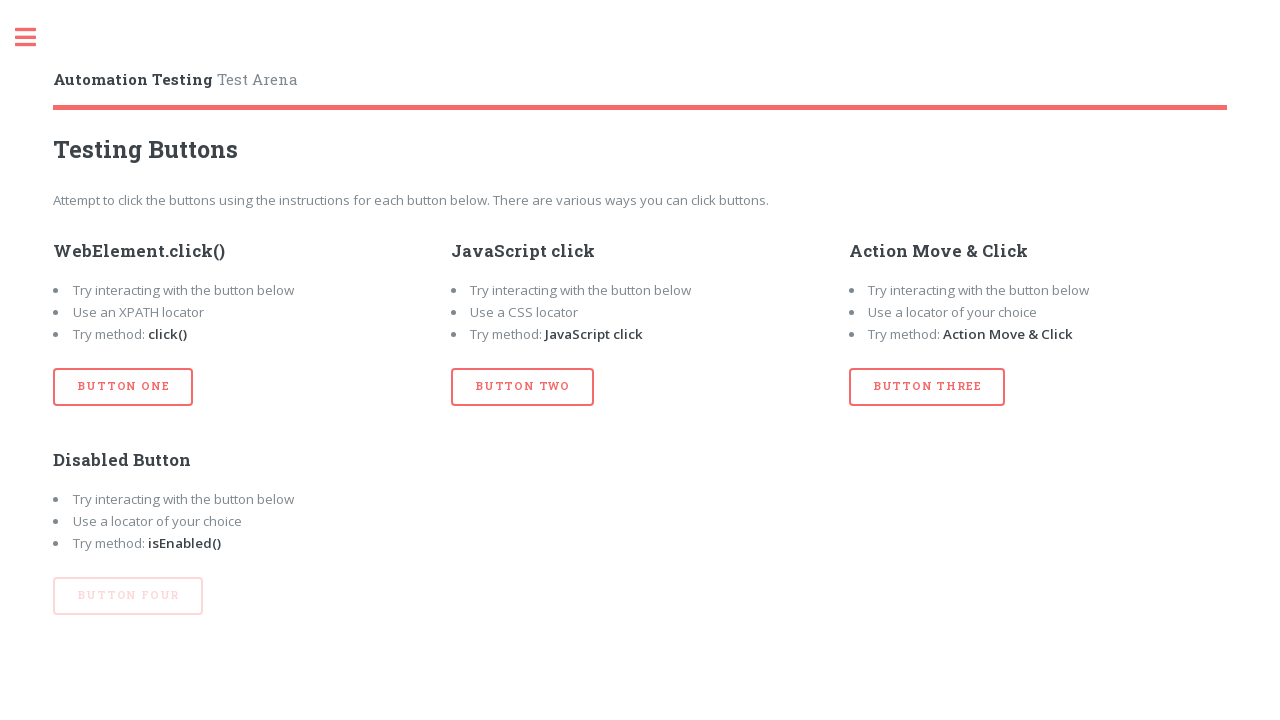

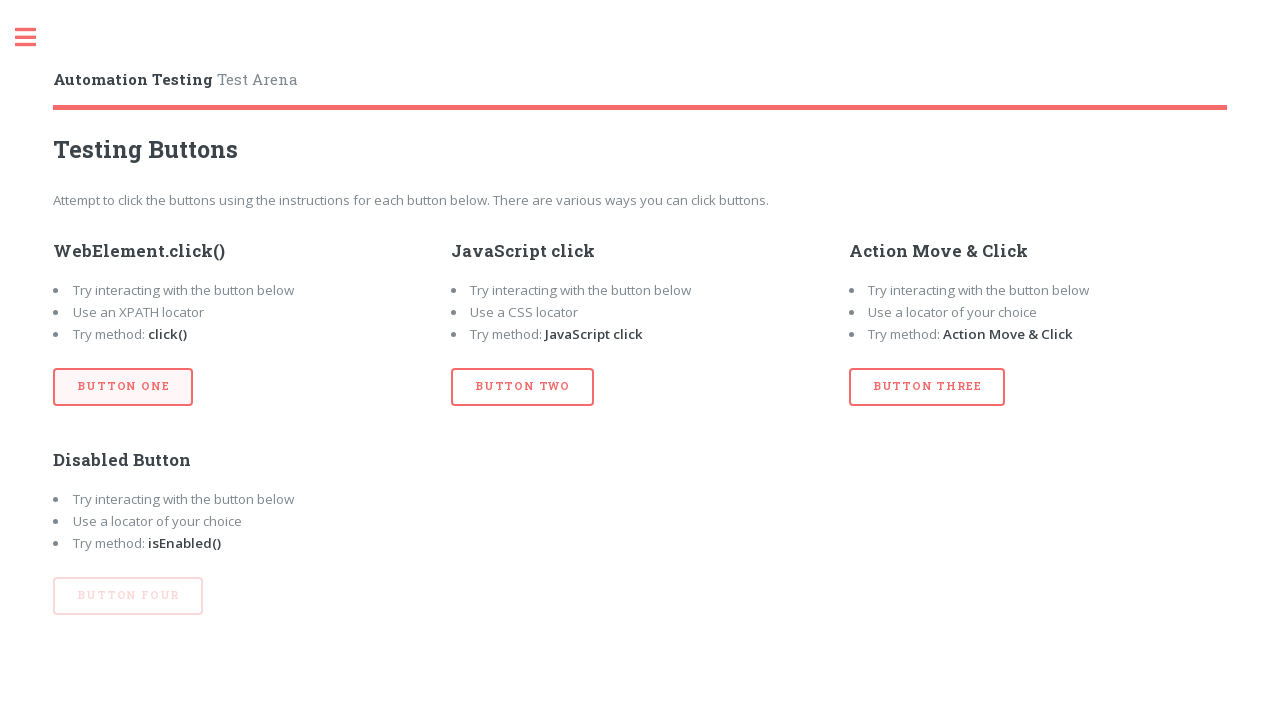